Tests button click functionality by navigating to the buttons page, clicking the "Click Me" button, and verifying the dynamic click message appears.

Starting URL: https://demoqa.com/buttons

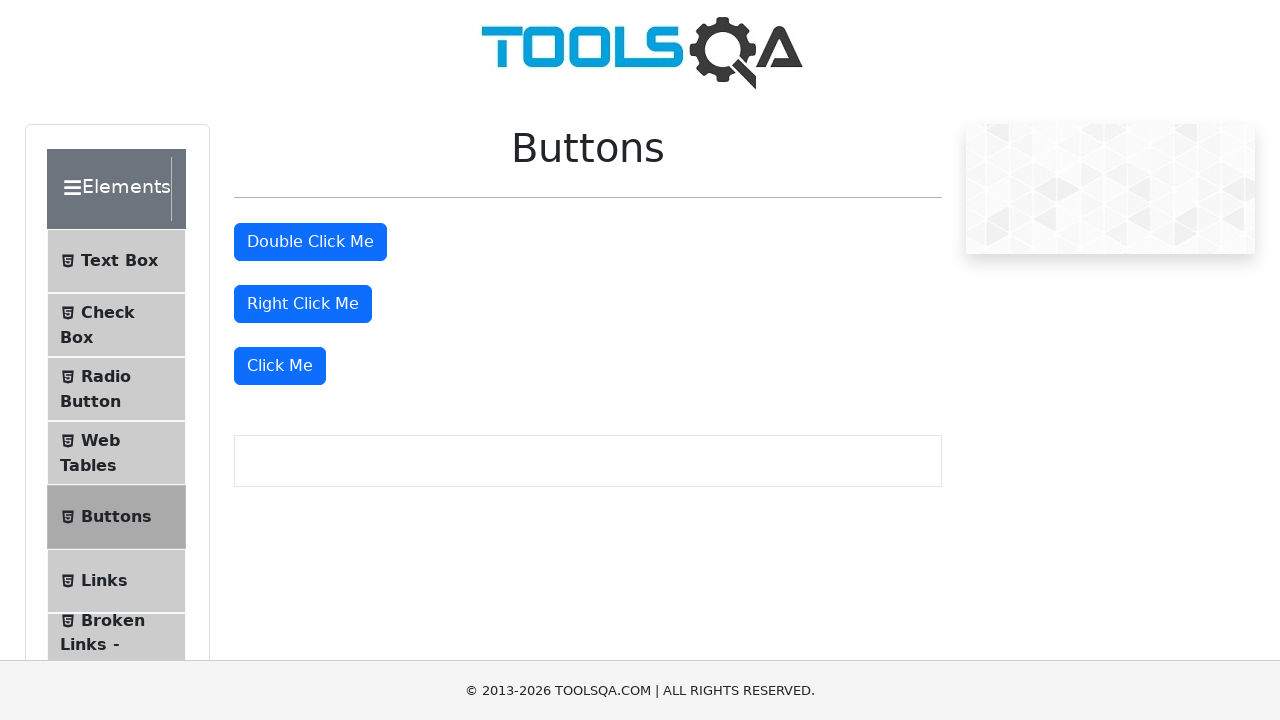

Navigated to buttons page at https://demoqa.com/buttons
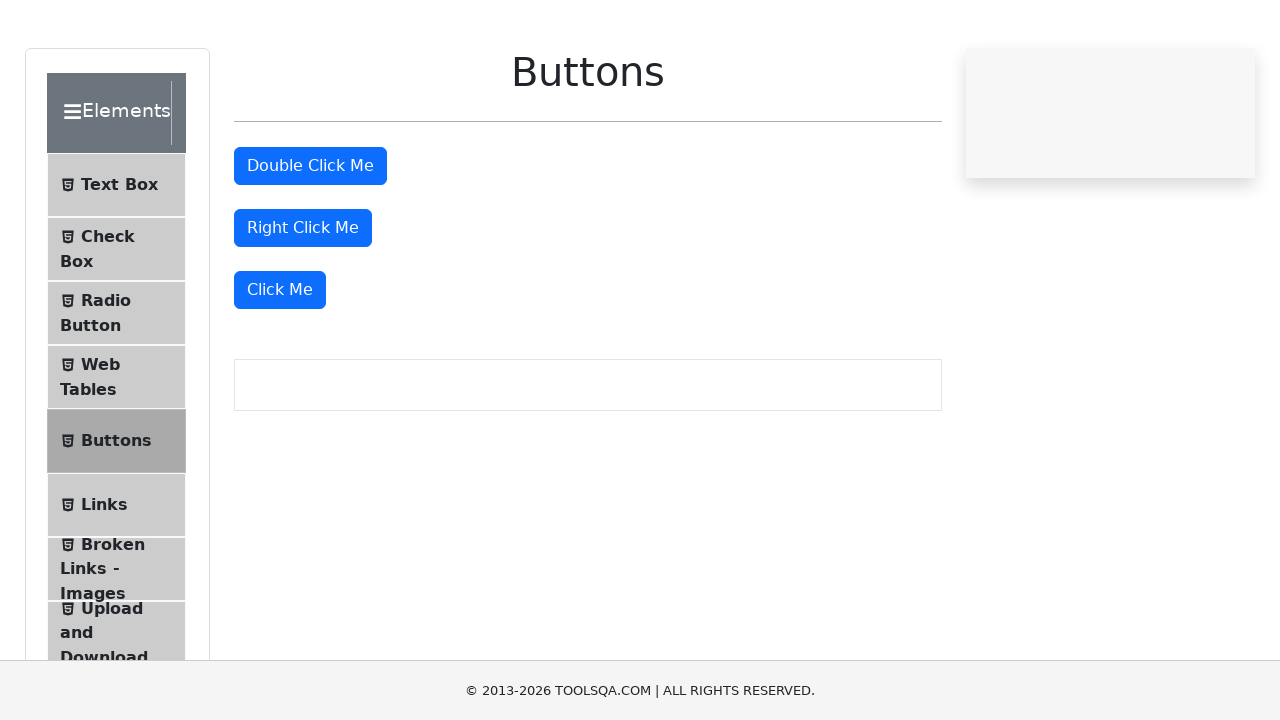

Clicked the 'Click Me' button at (280, 366) on xpath=//button[text()='Click Me']
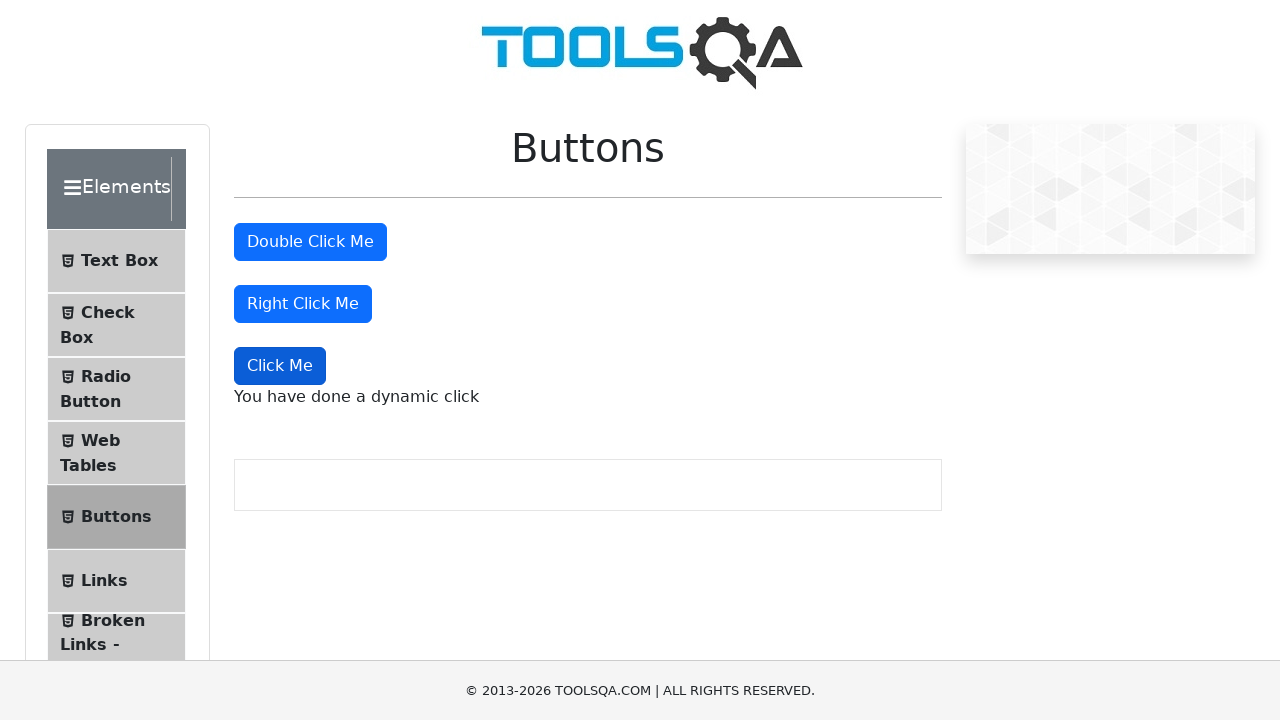

Verified dynamic click message appeared
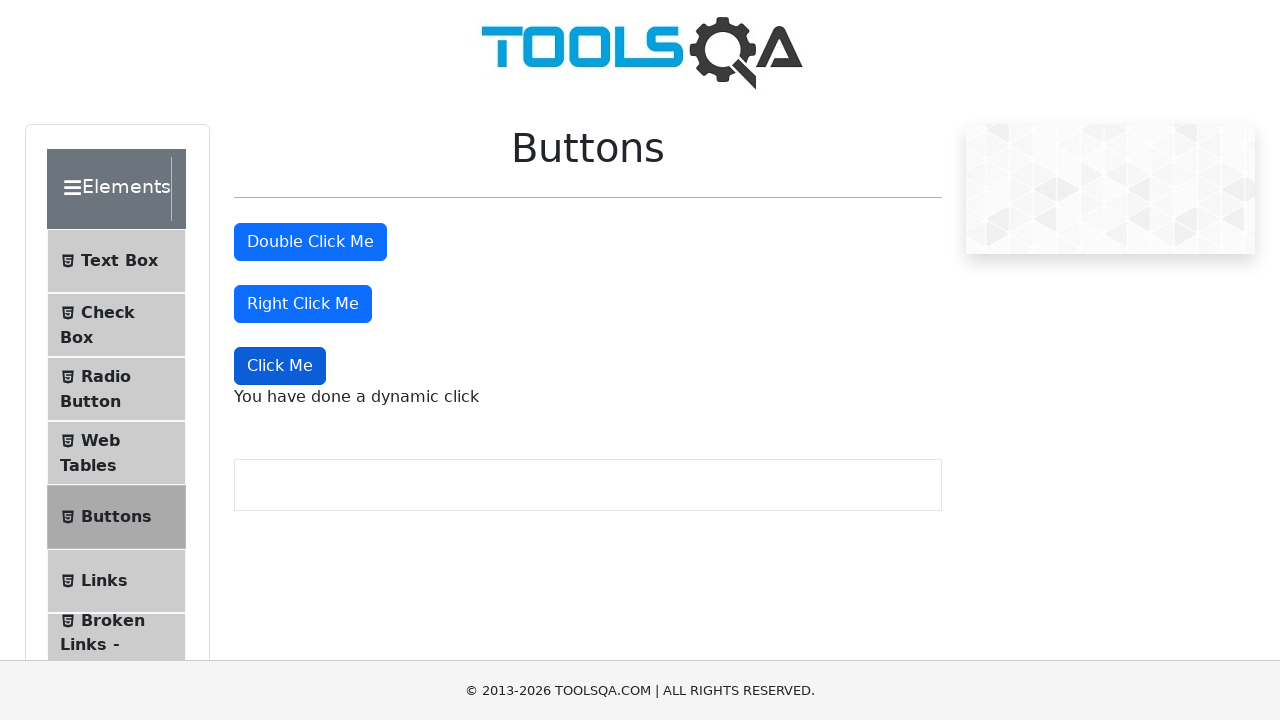

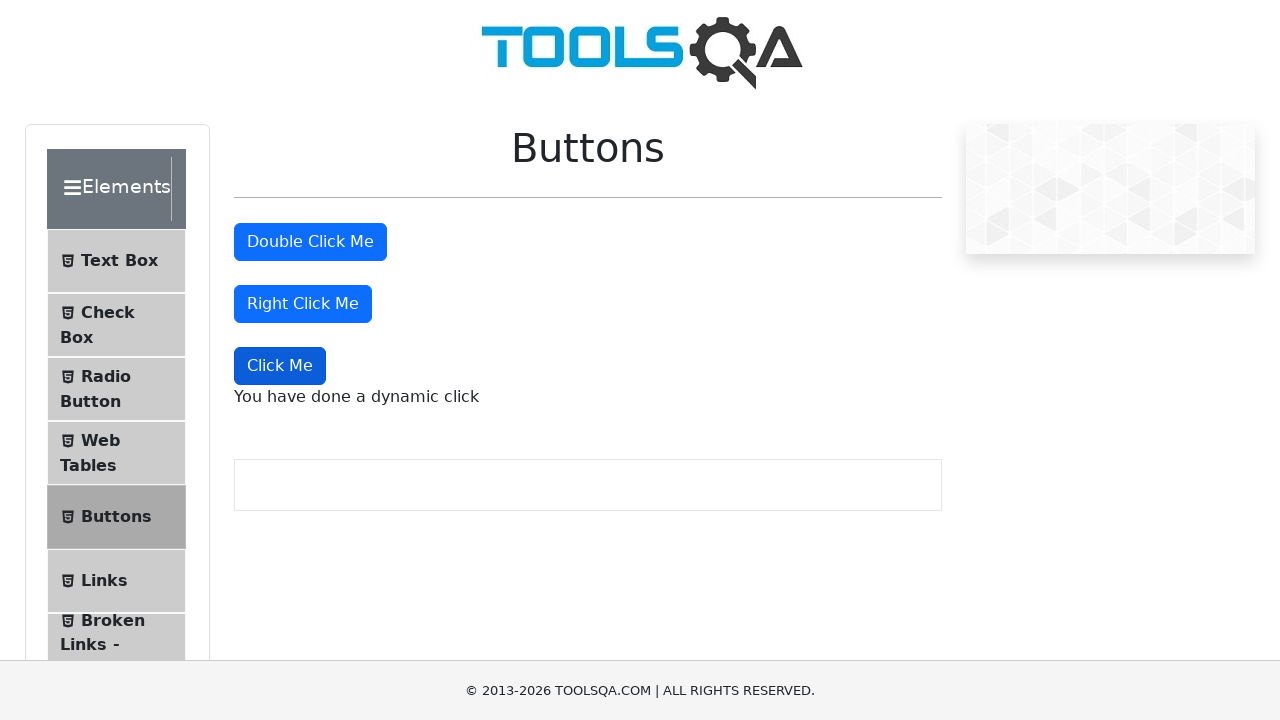